Tests opting out of A/B tests by first verifying the page shows an A/B test variation, then adding an opt-out cookie, refreshing the page, and confirming the page shows "No A/B Test".

Starting URL: http://the-internet.herokuapp.com/abtest

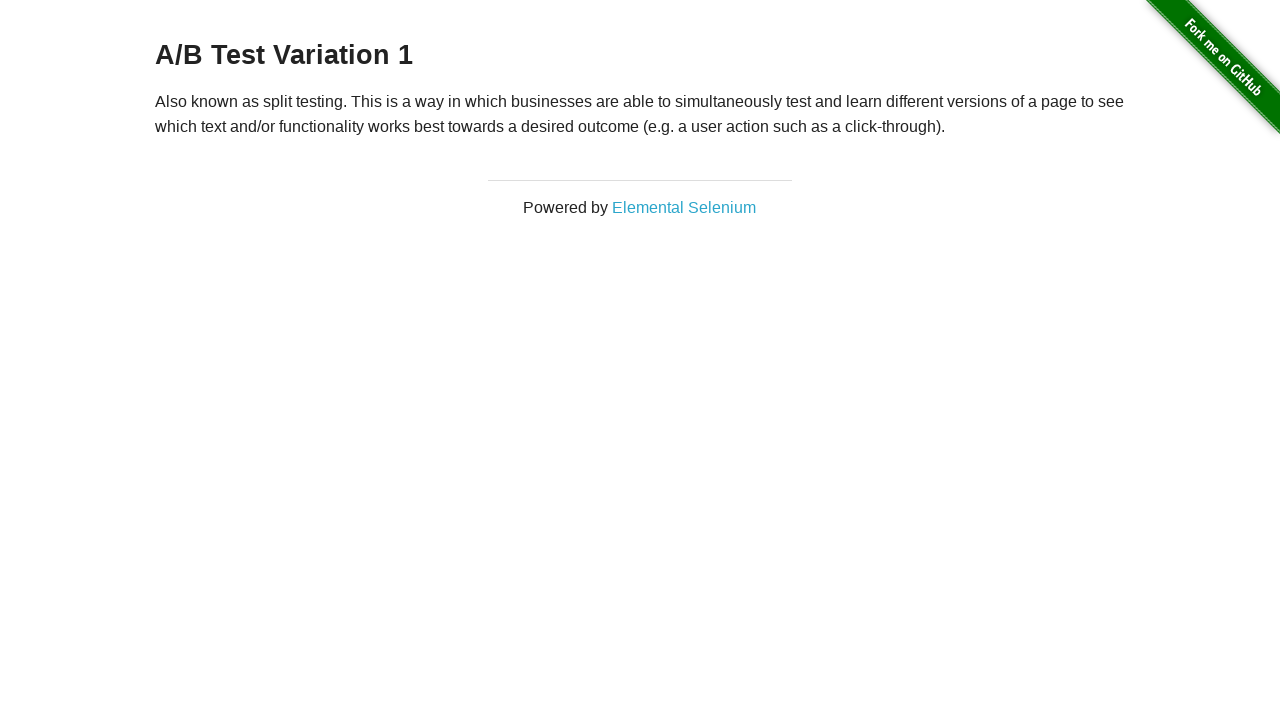

Located h3 heading element
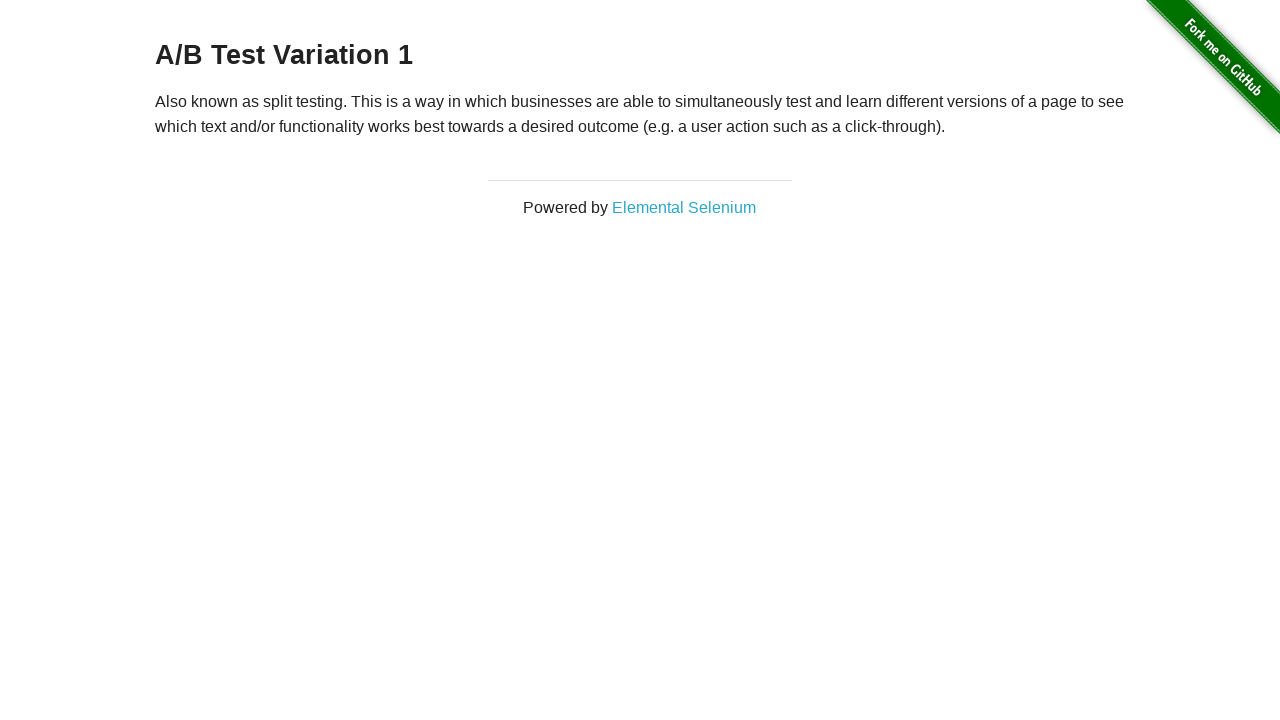

Retrieved heading text from h3 element
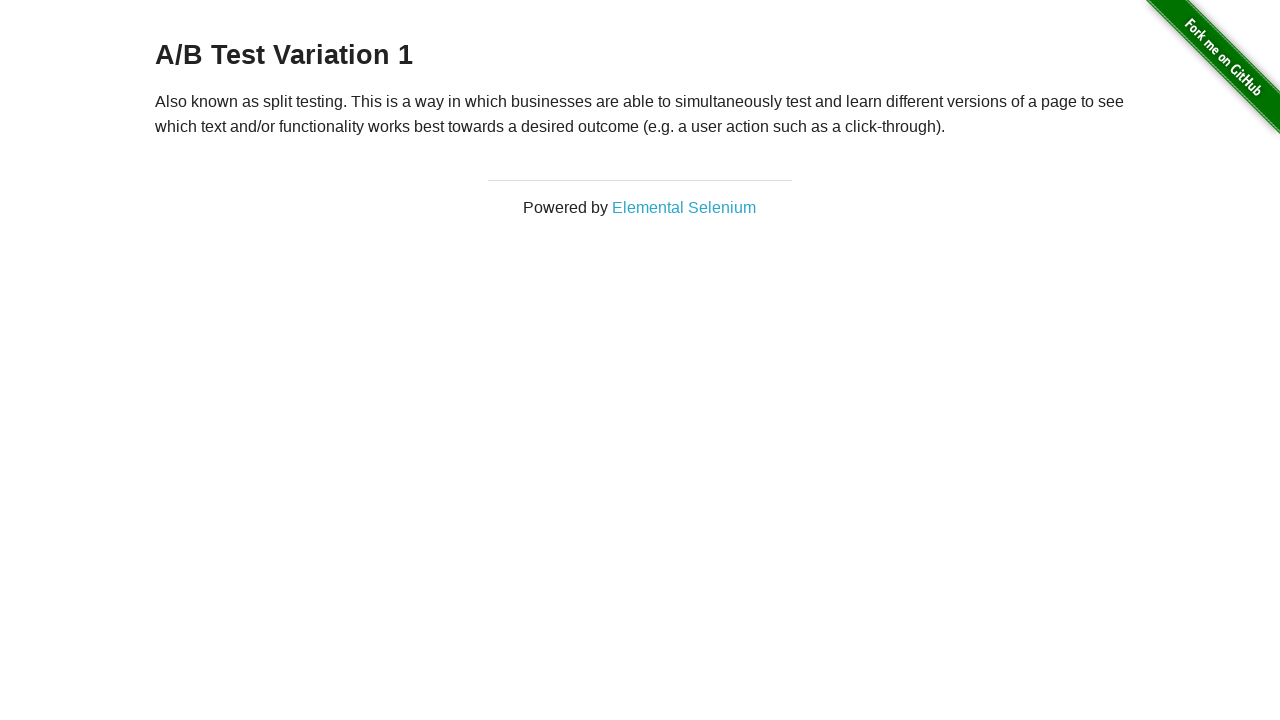

Verified page shows an A/B test variation (either 'A/B Test Variation 1' or 'A/B Test Control')
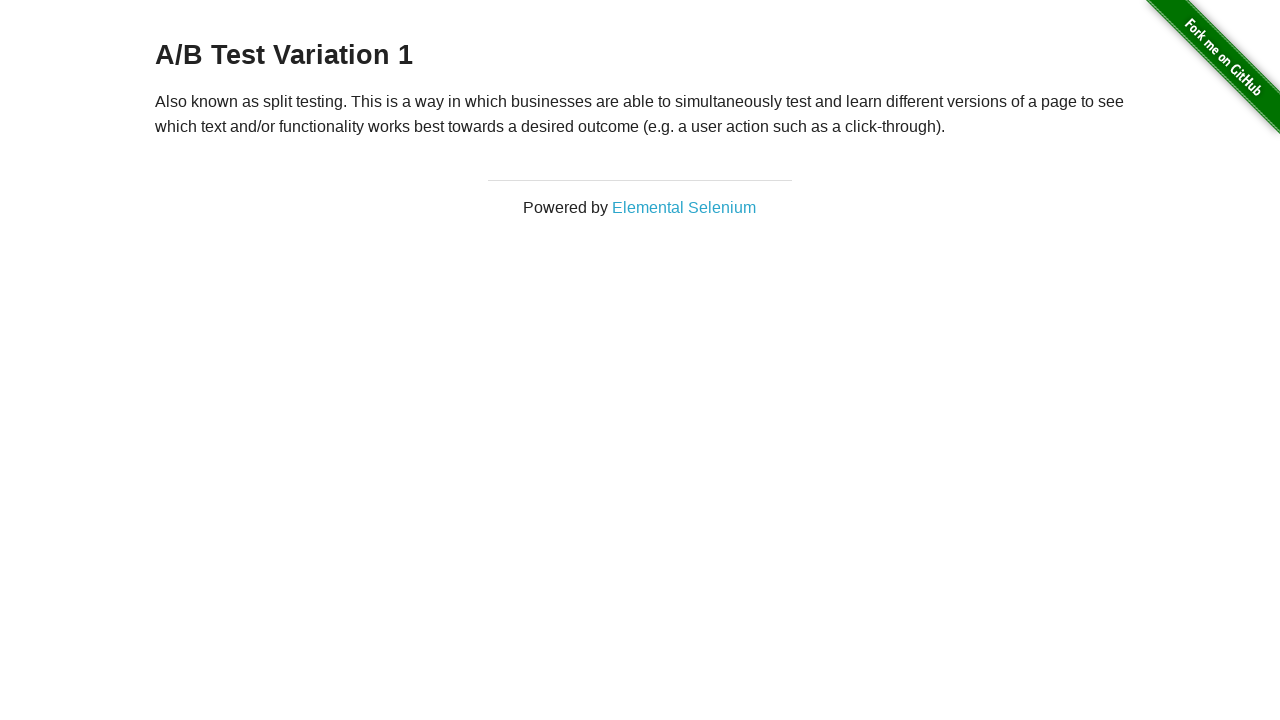

Added optimizelyOptOut cookie with value 'true'
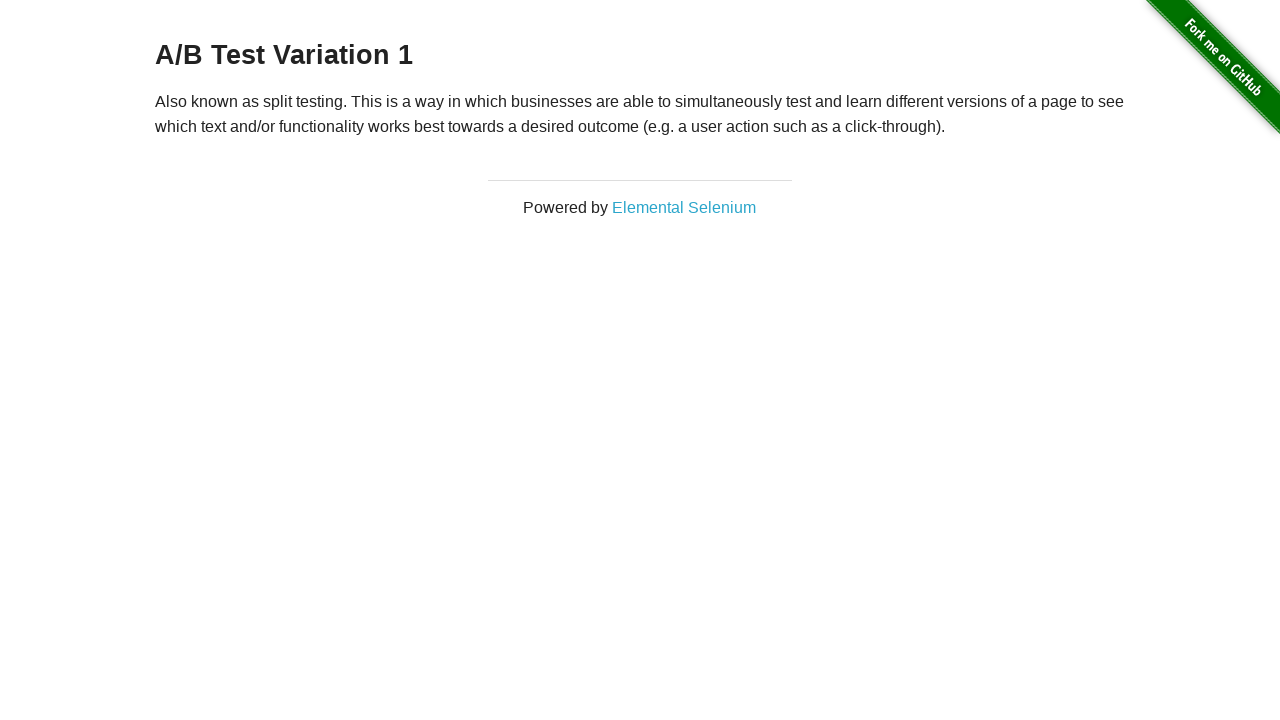

Reloaded the page to apply opt-out cookie
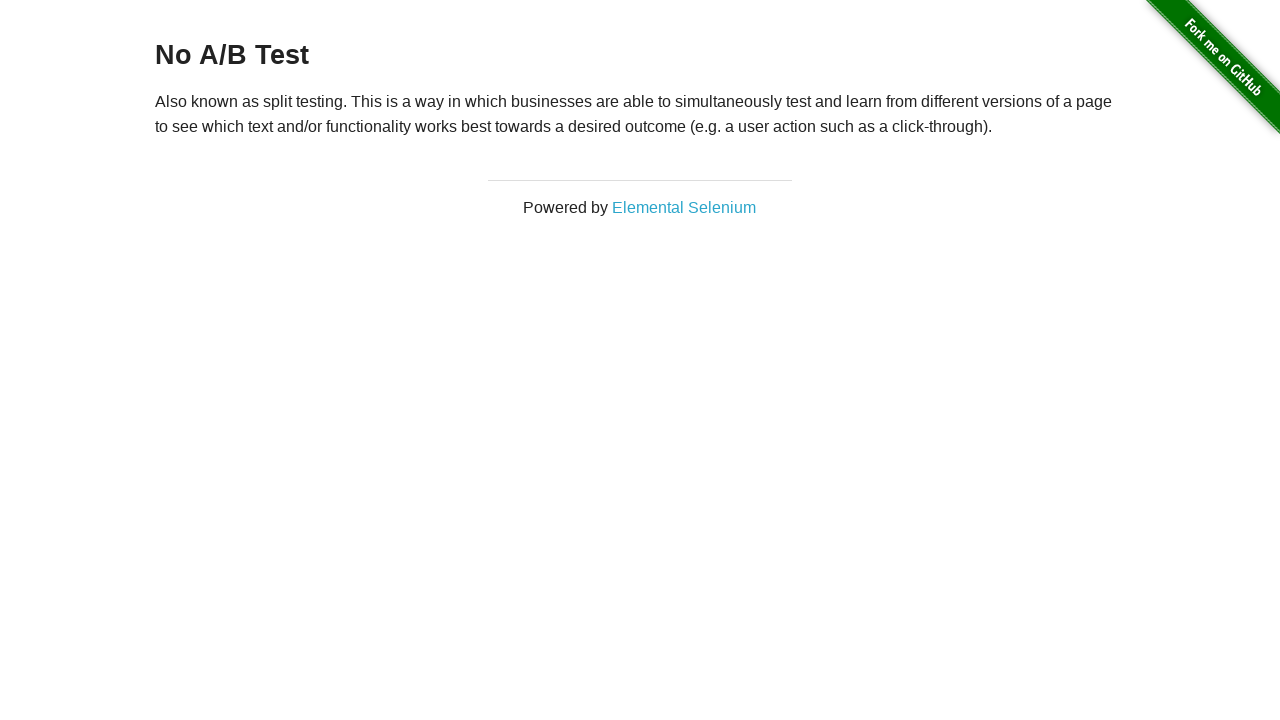

Retrieved heading text after page reload
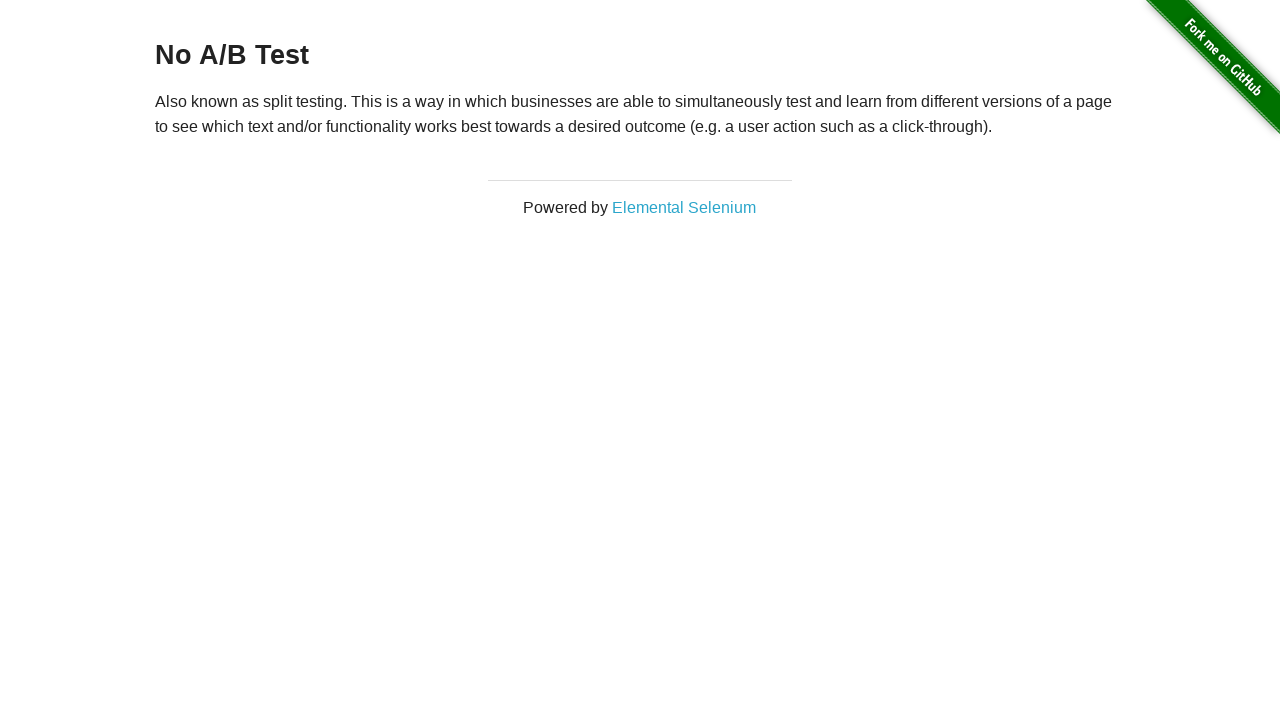

Verified page now displays 'No A/B Test' confirming opt-out was successful
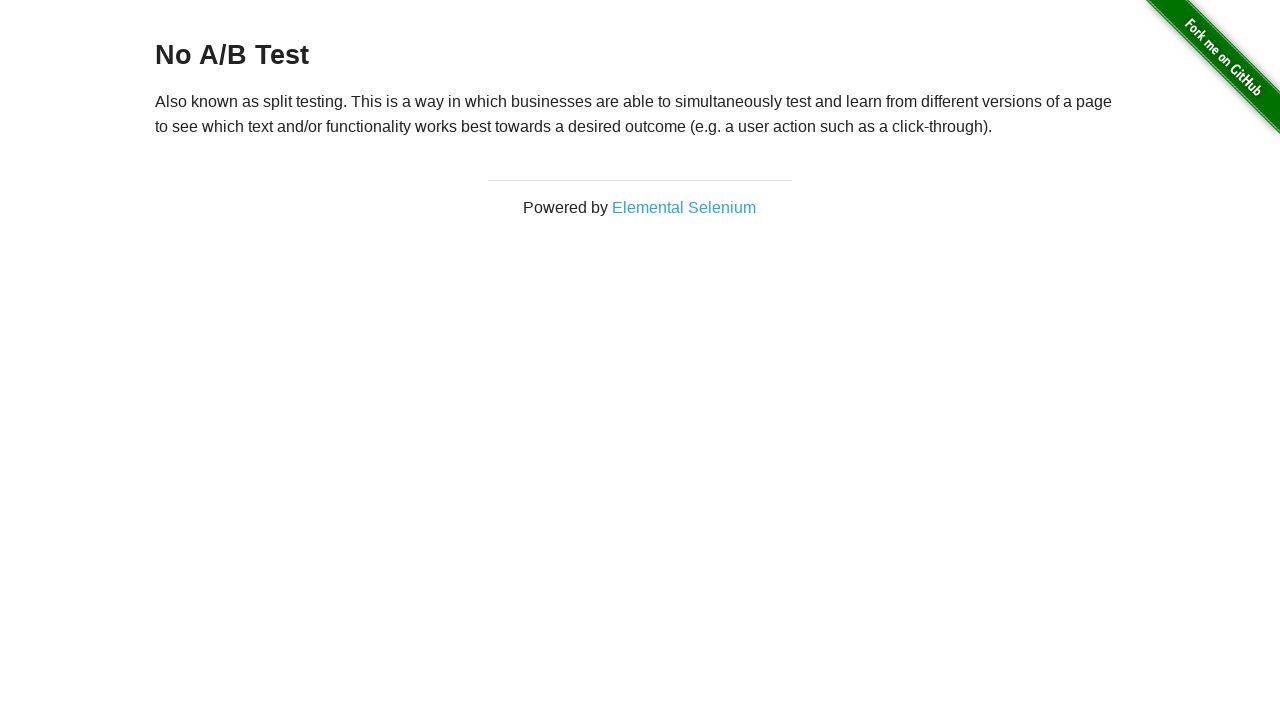

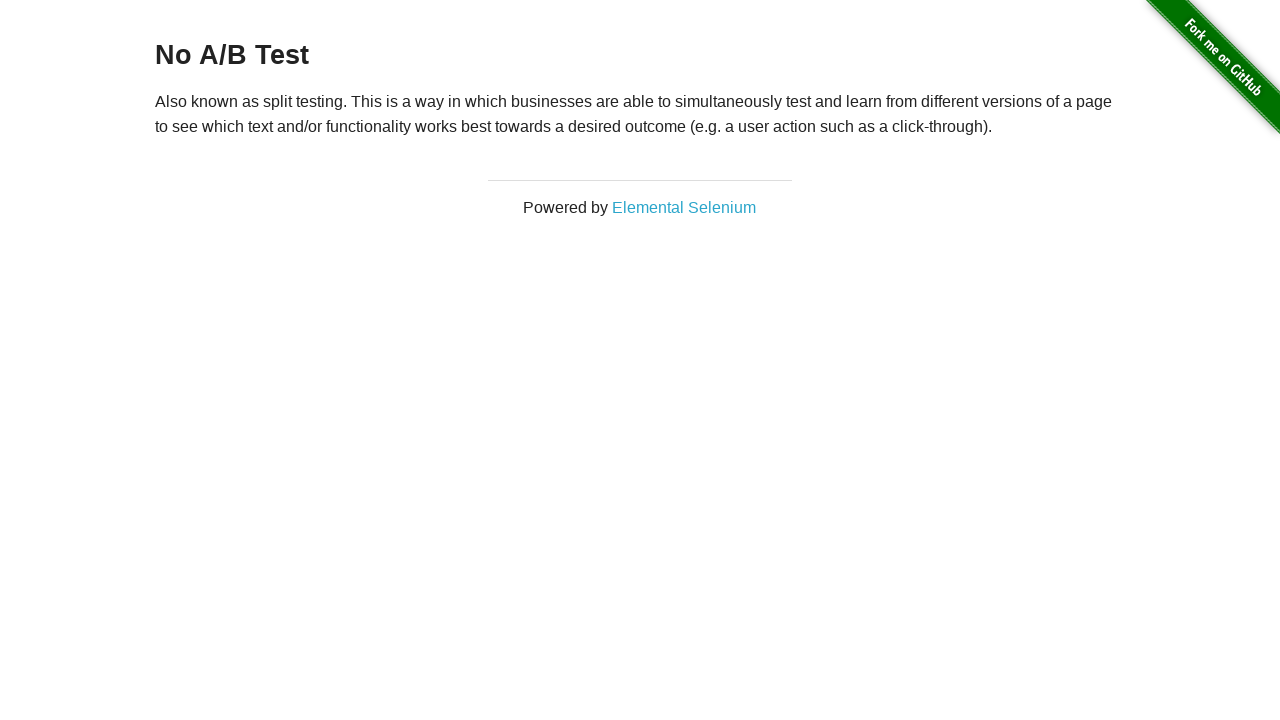